Tests editing a todo item by double-clicking, changing text, and pressing Enter

Starting URL: https://demo.playwright.dev/todomvc

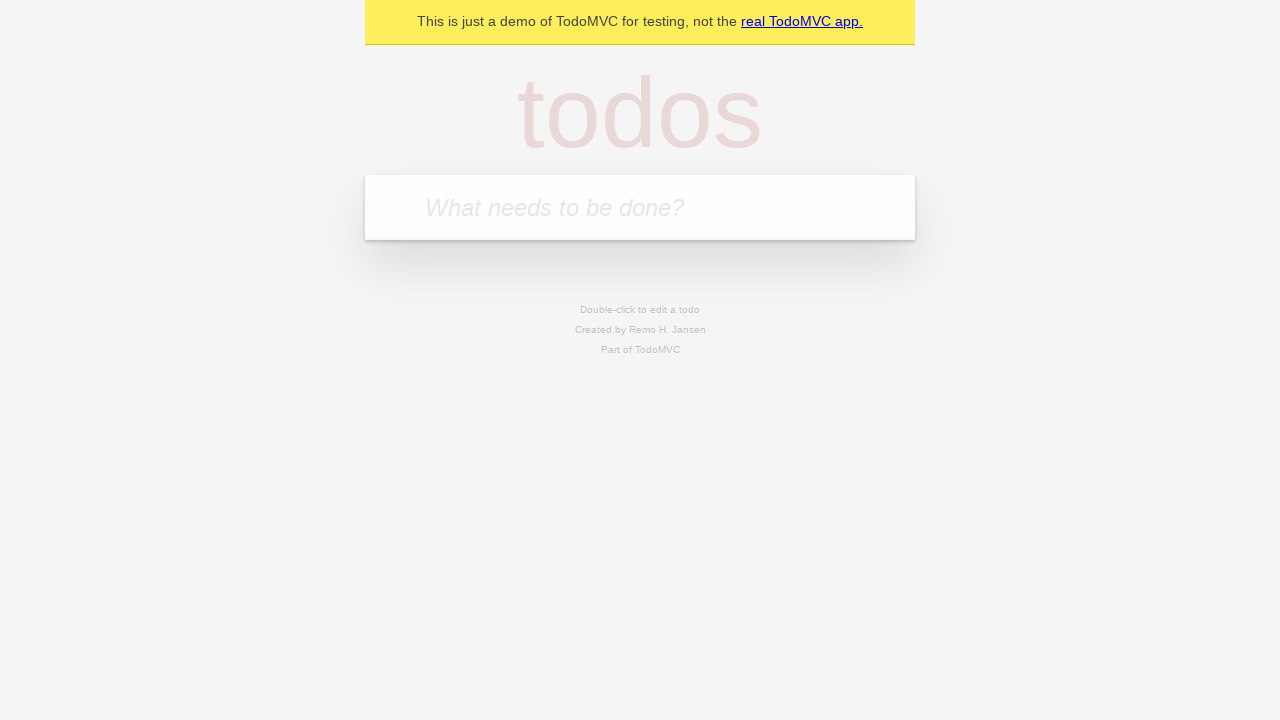

Filled todo input with 'buy some cheese' on internal:attr=[placeholder="What needs to be done?"i]
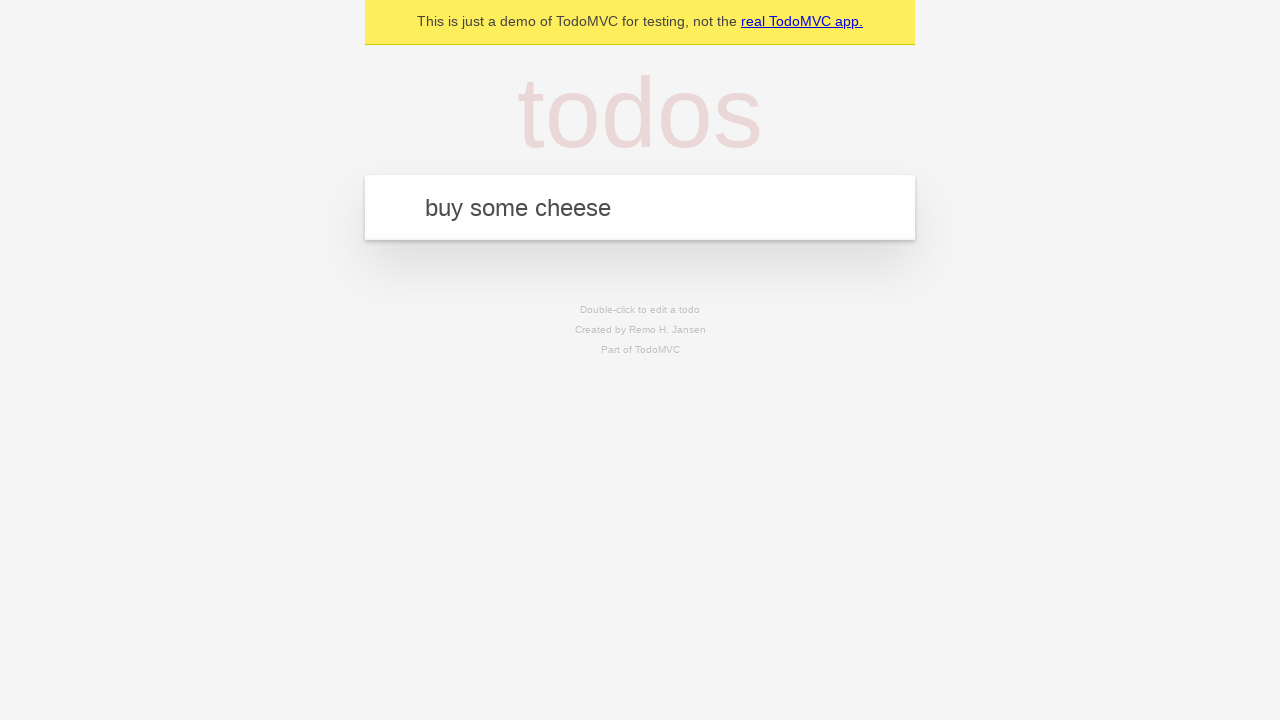

Pressed Enter to create todo 'buy some cheese' on internal:attr=[placeholder="What needs to be done?"i]
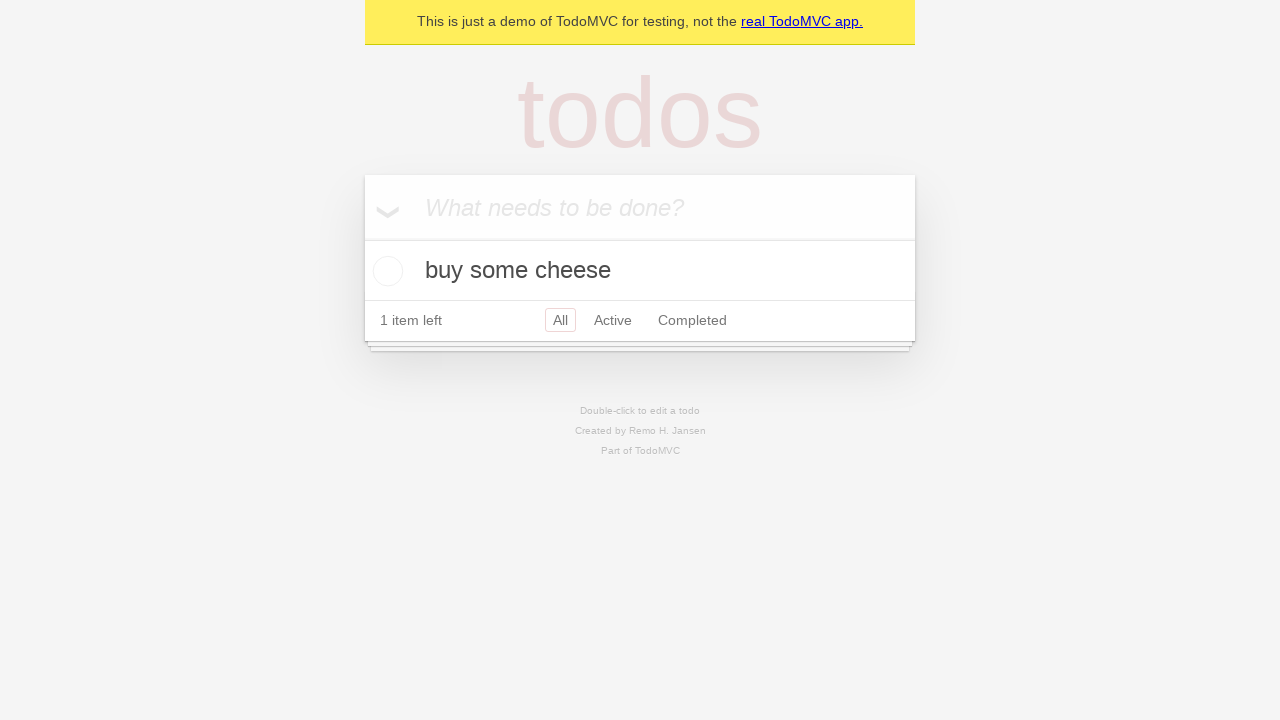

Filled todo input with 'feed the cat' on internal:attr=[placeholder="What needs to be done?"i]
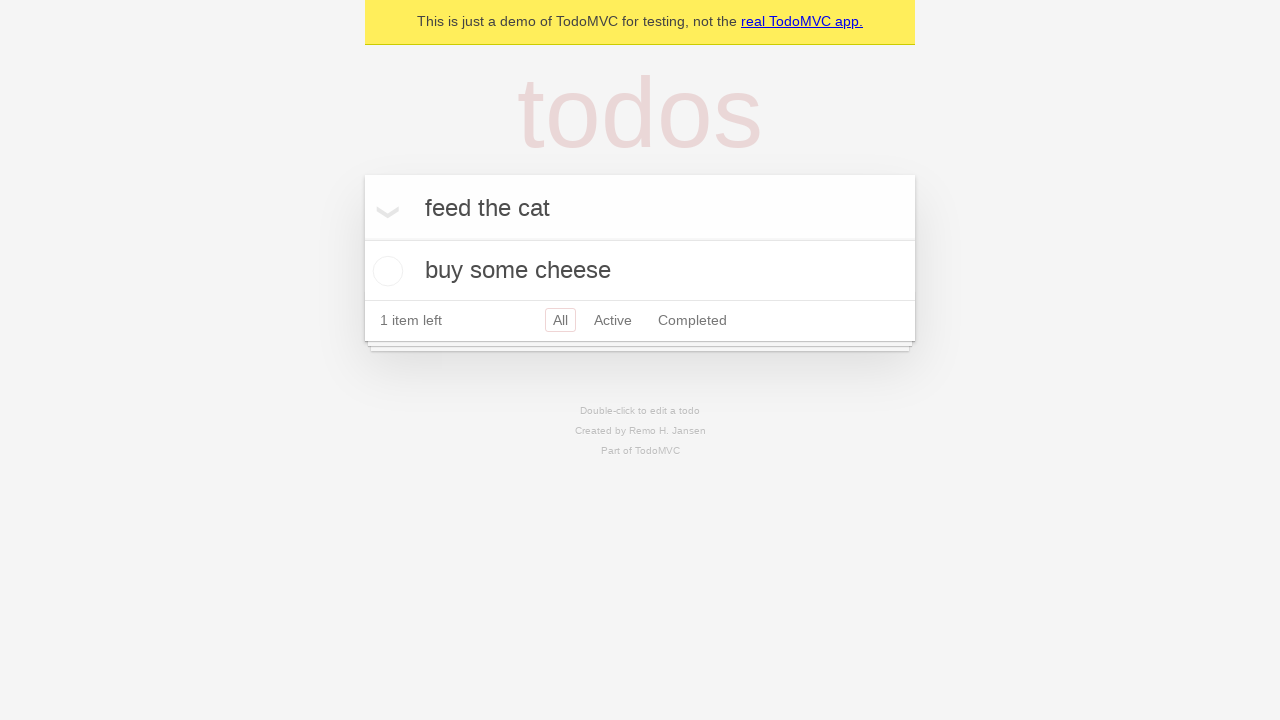

Pressed Enter to create todo 'feed the cat' on internal:attr=[placeholder="What needs to be done?"i]
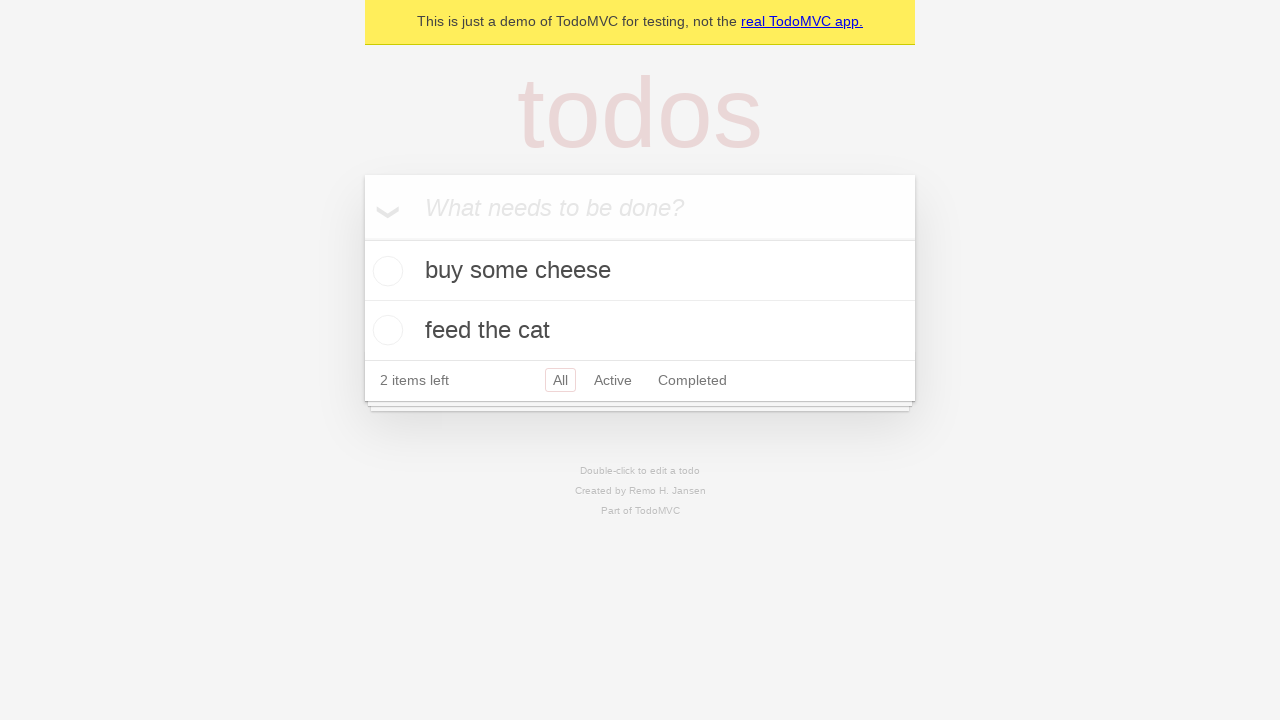

Filled todo input with 'book a doctors appointment' on internal:attr=[placeholder="What needs to be done?"i]
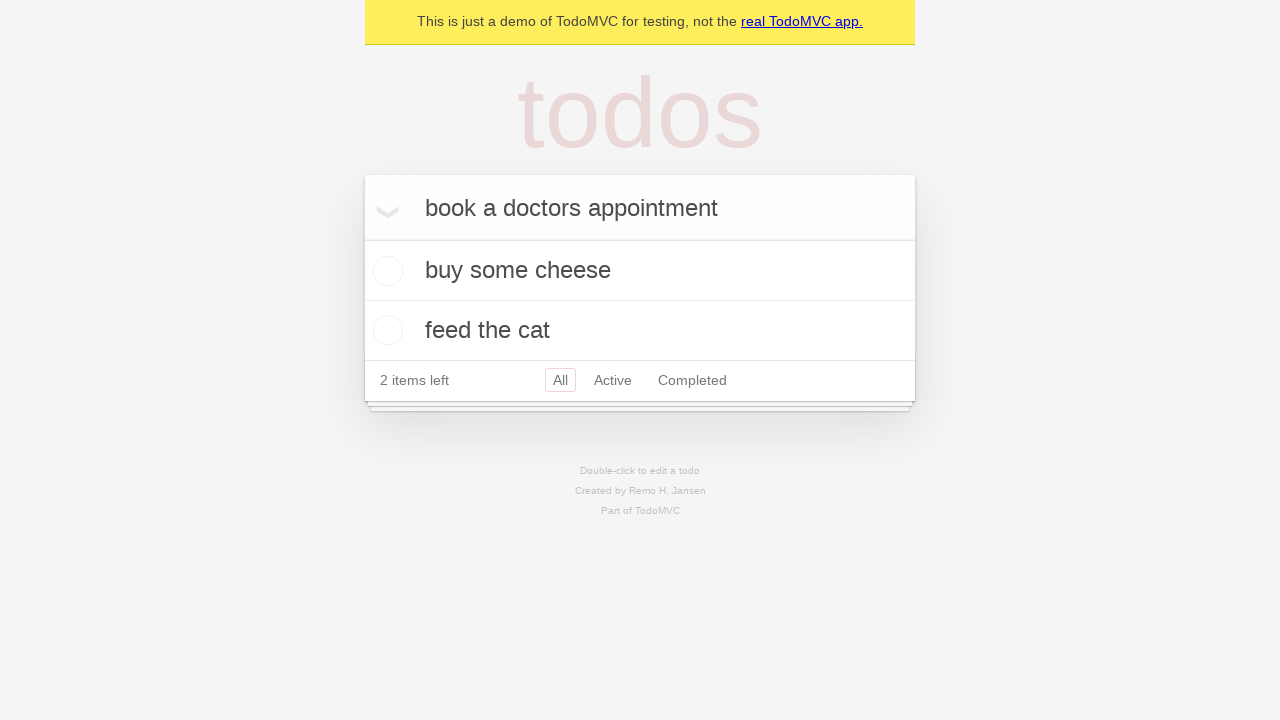

Pressed Enter to create todo 'book a doctors appointment' on internal:attr=[placeholder="What needs to be done?"i]
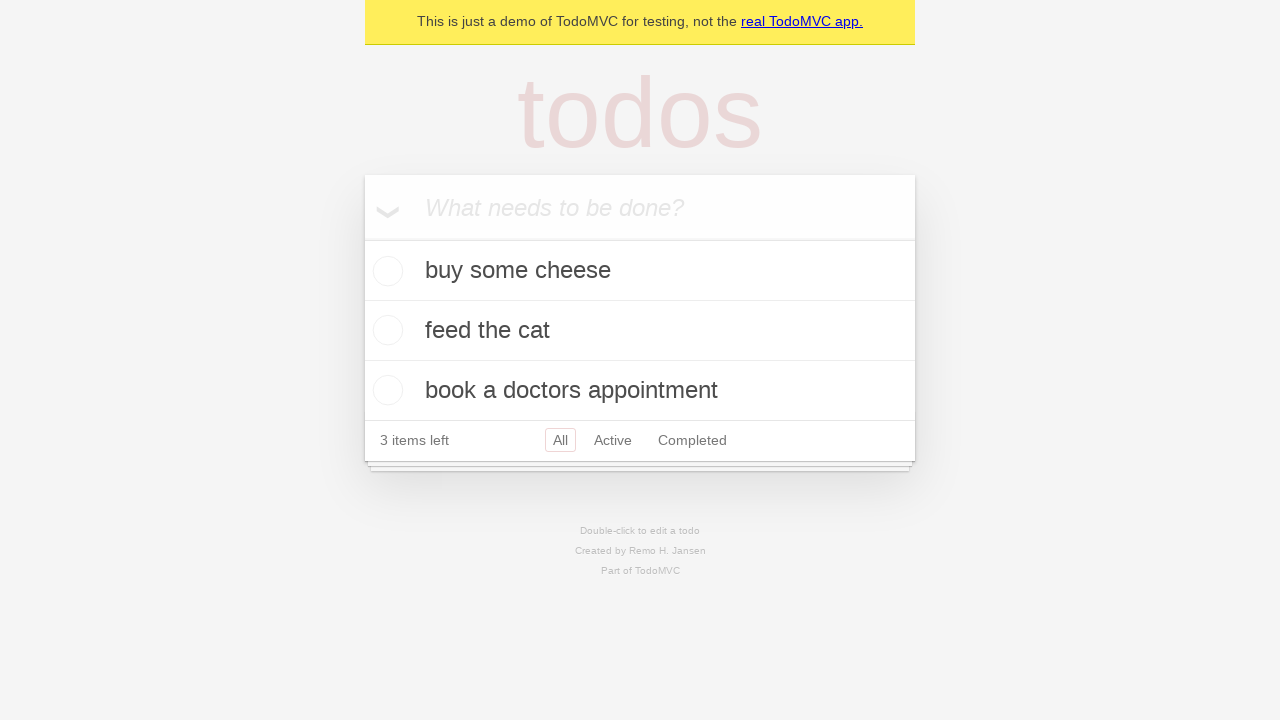

Double-clicked on second todo item to enter edit mode at (640, 331) on internal:testid=[data-testid="todo-item"s] >> nth=1
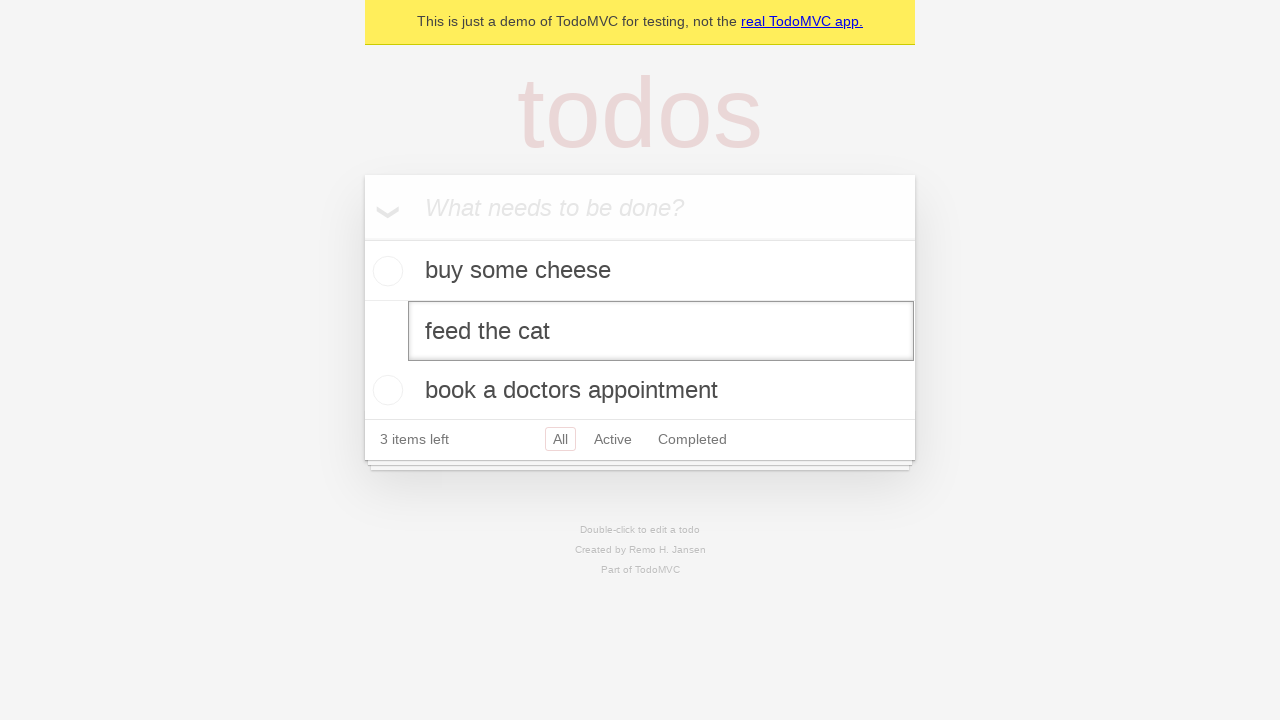

Filled edit field with new todo text 'buy some sausages' on internal:testid=[data-testid="todo-item"s] >> nth=1 >> internal:role=textbox[nam
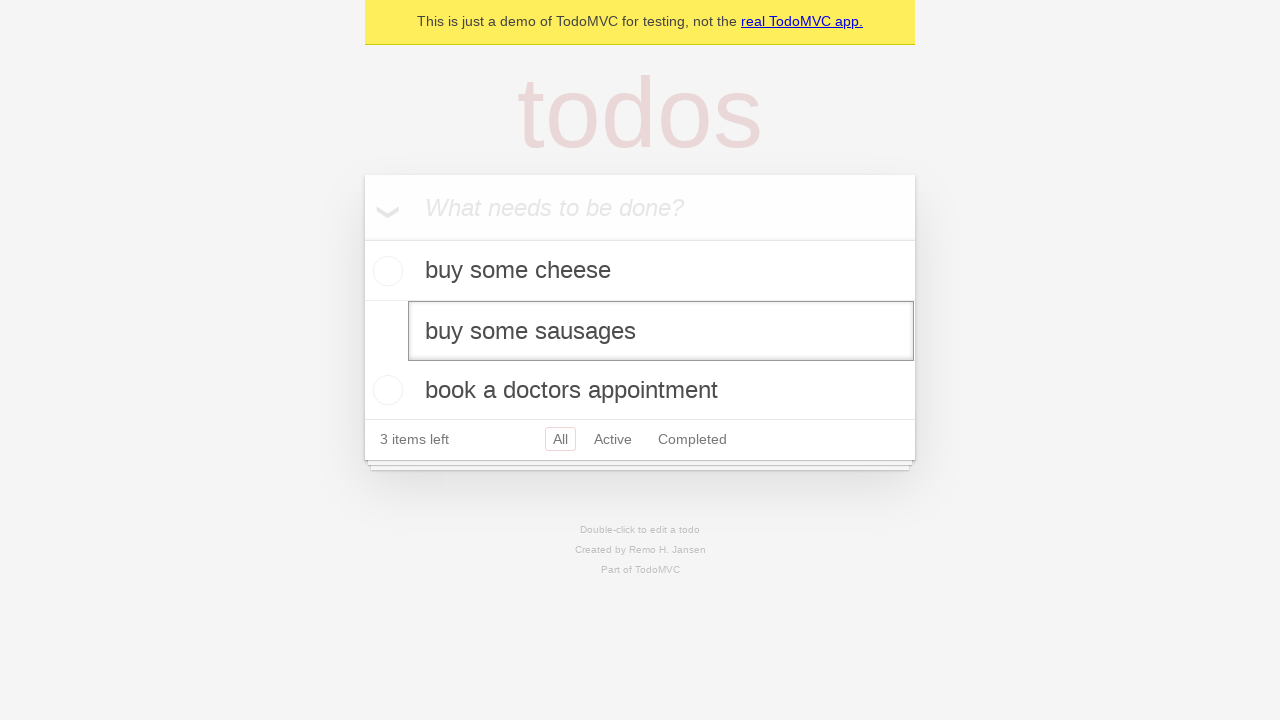

Pressed Enter to save edited todo item on internal:testid=[data-testid="todo-item"s] >> nth=1 >> internal:role=textbox[nam
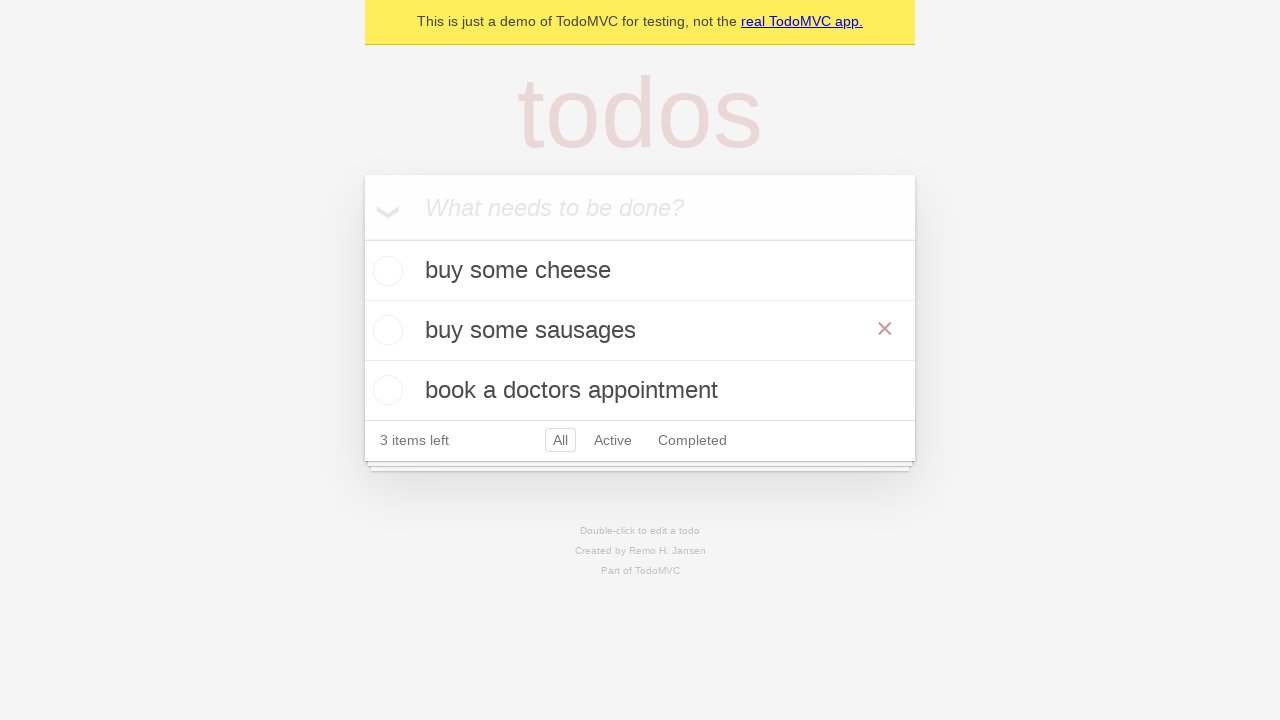

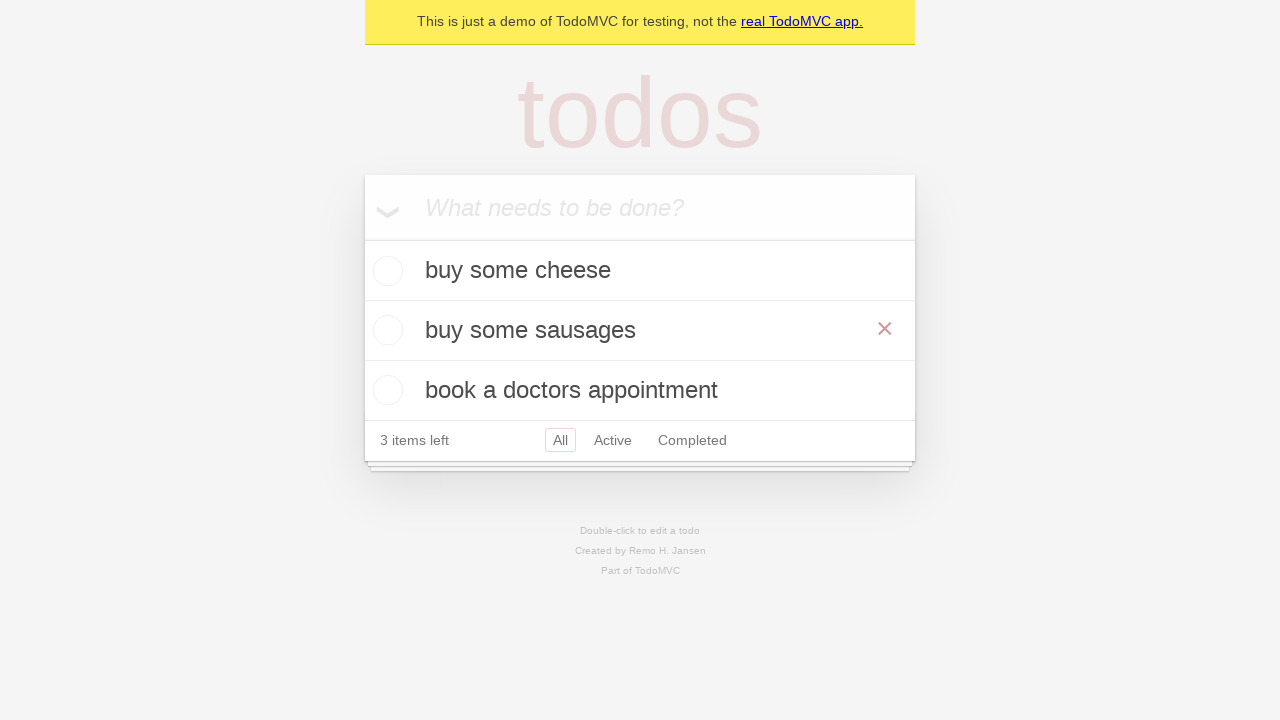